Tests a practice form by filling in the first name field, email field, and selecting a gender radio button

Starting URL: https://app.cloudqa.io/home/AutomationPracticeForm

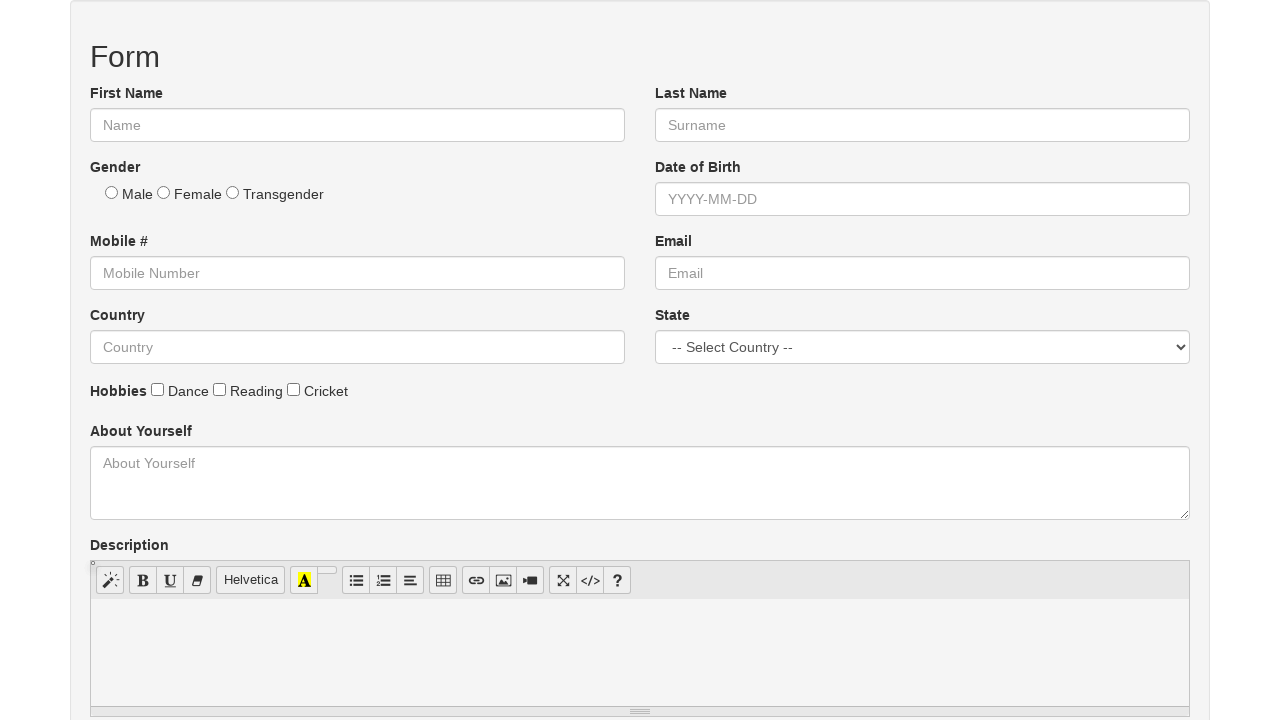

Cleared the First Name field on #fname
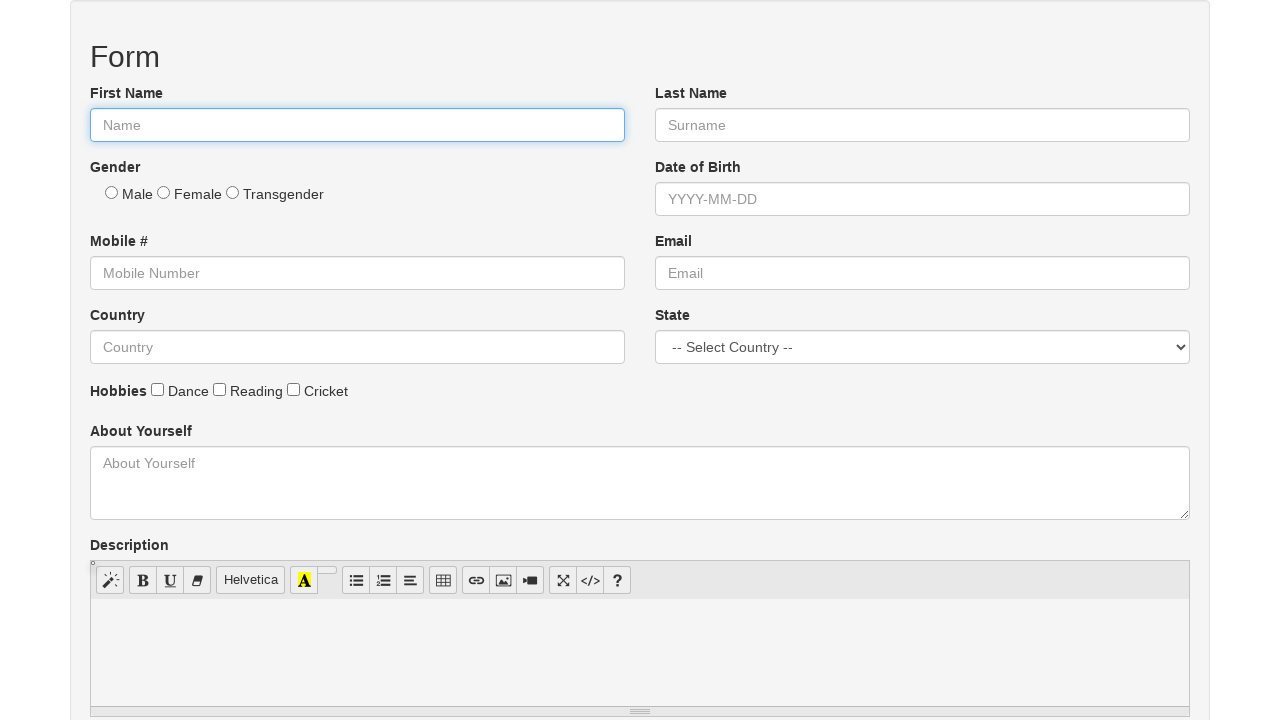

Filled First Name field with 'Test User' on #fname
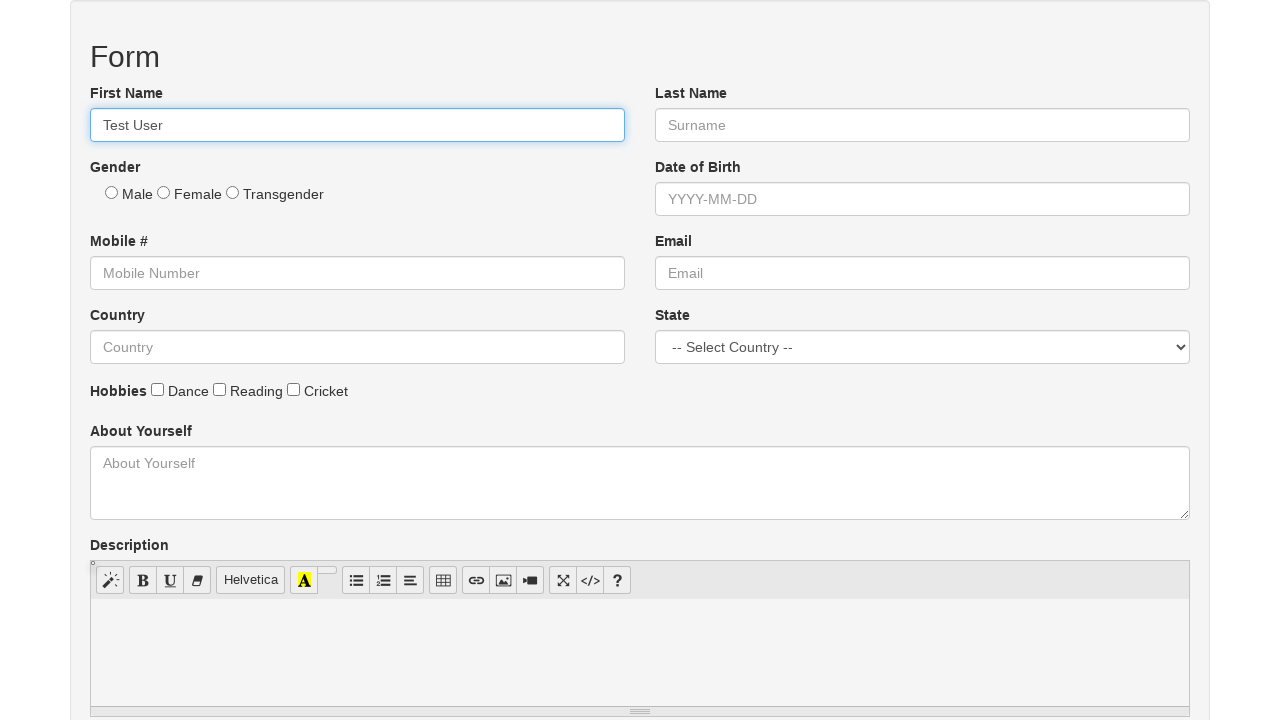

Cleared the Email field on #email
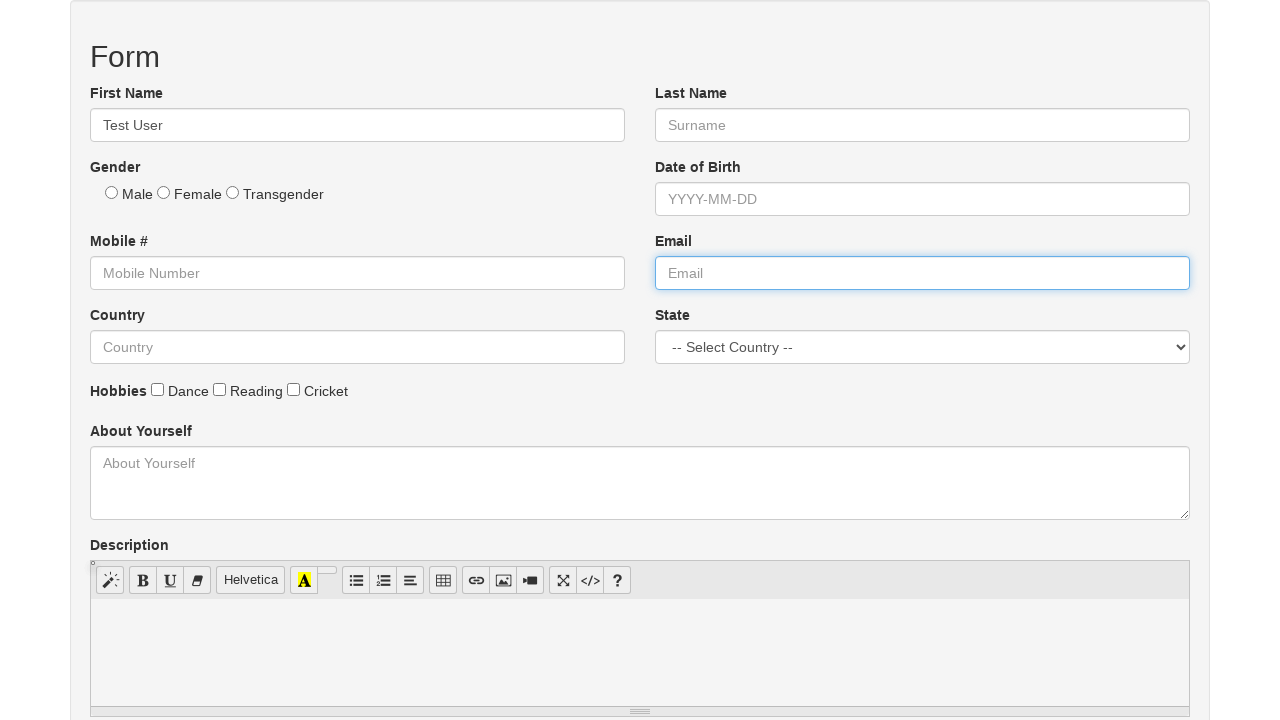

Filled Email field with 'testuser@example.com' on #email
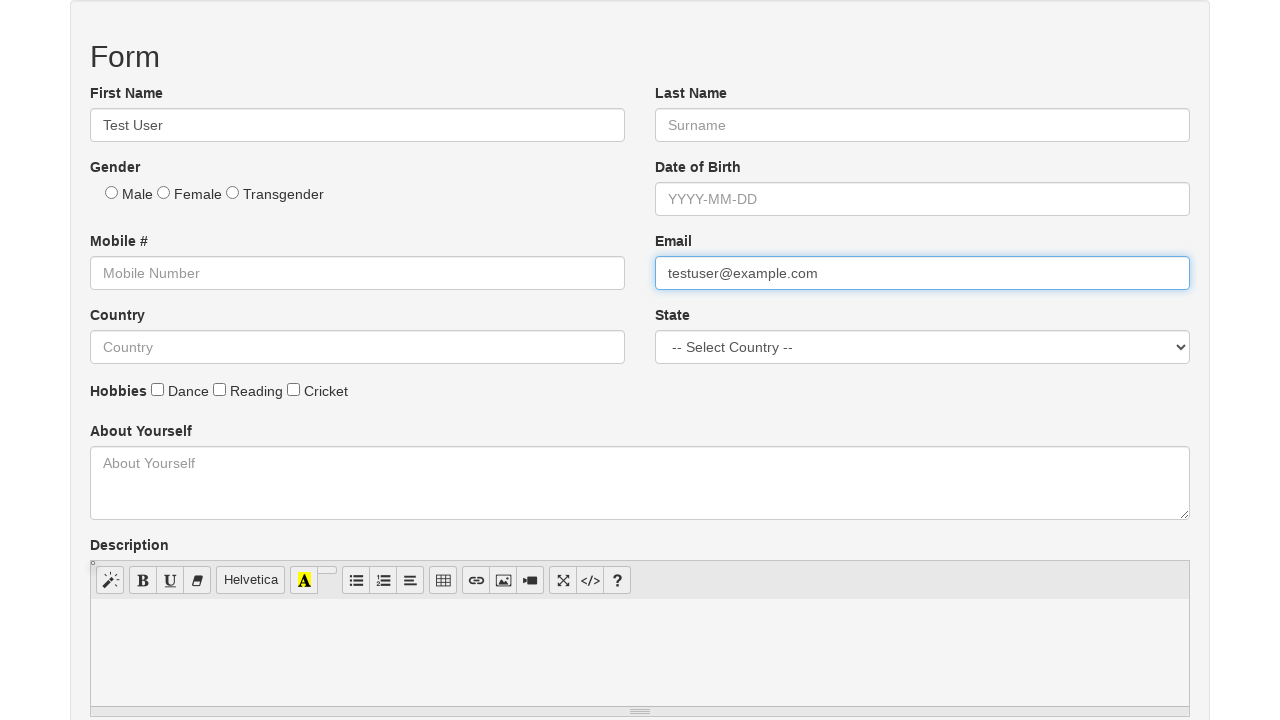

Selected Male gender radio button at (112, 192) on input[name='gender'][value='Male']
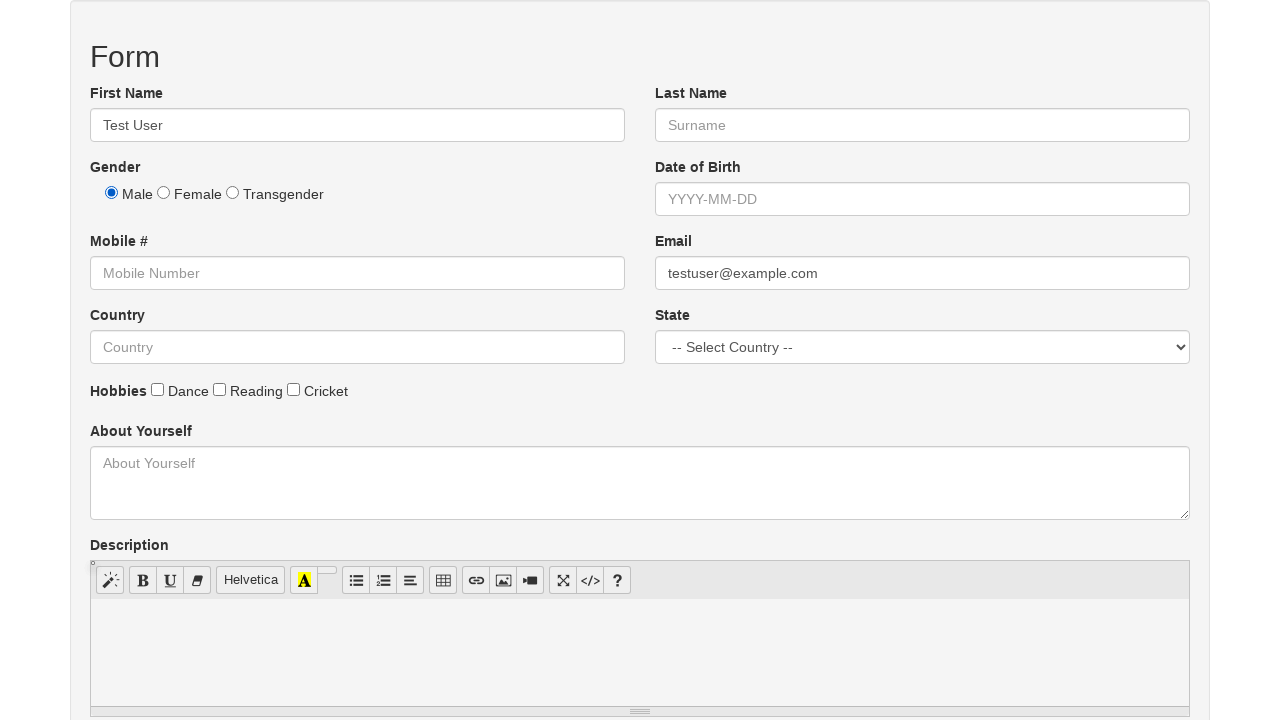

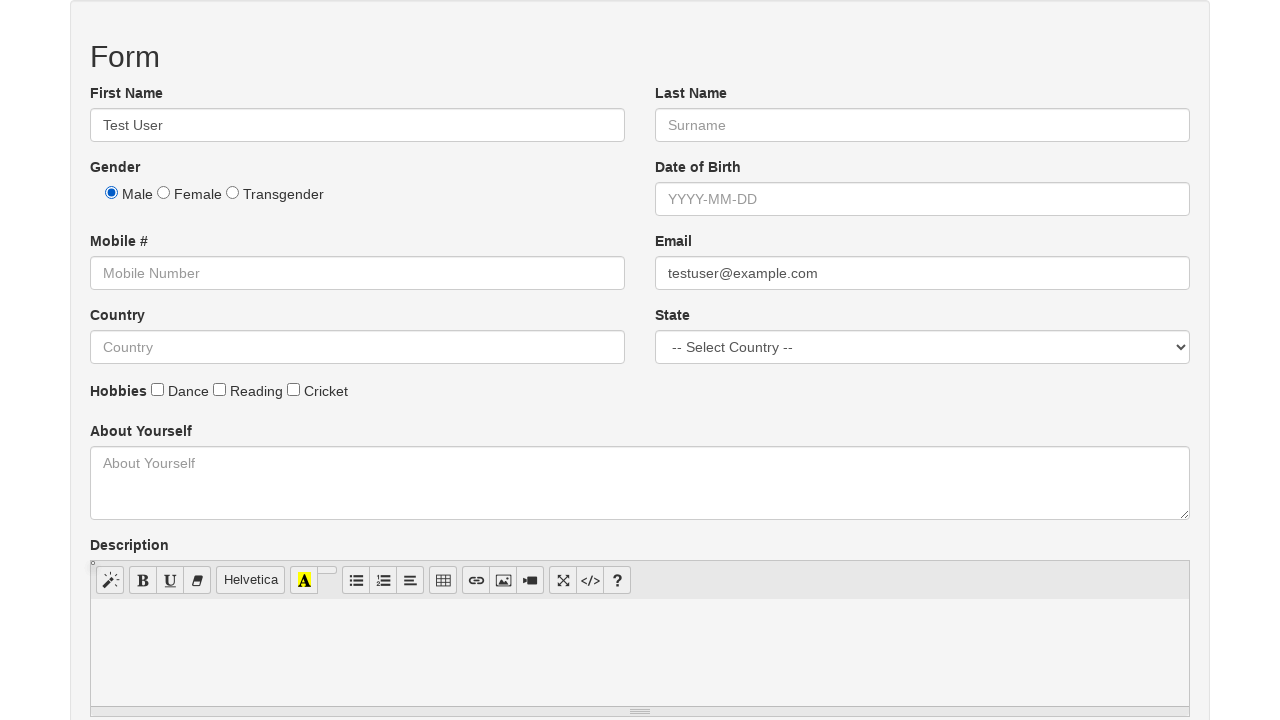